Navigates to the TCS careers page and verifies it loads successfully by waiting for the page to be ready.

Starting URL: https://www.tcs.com/careers

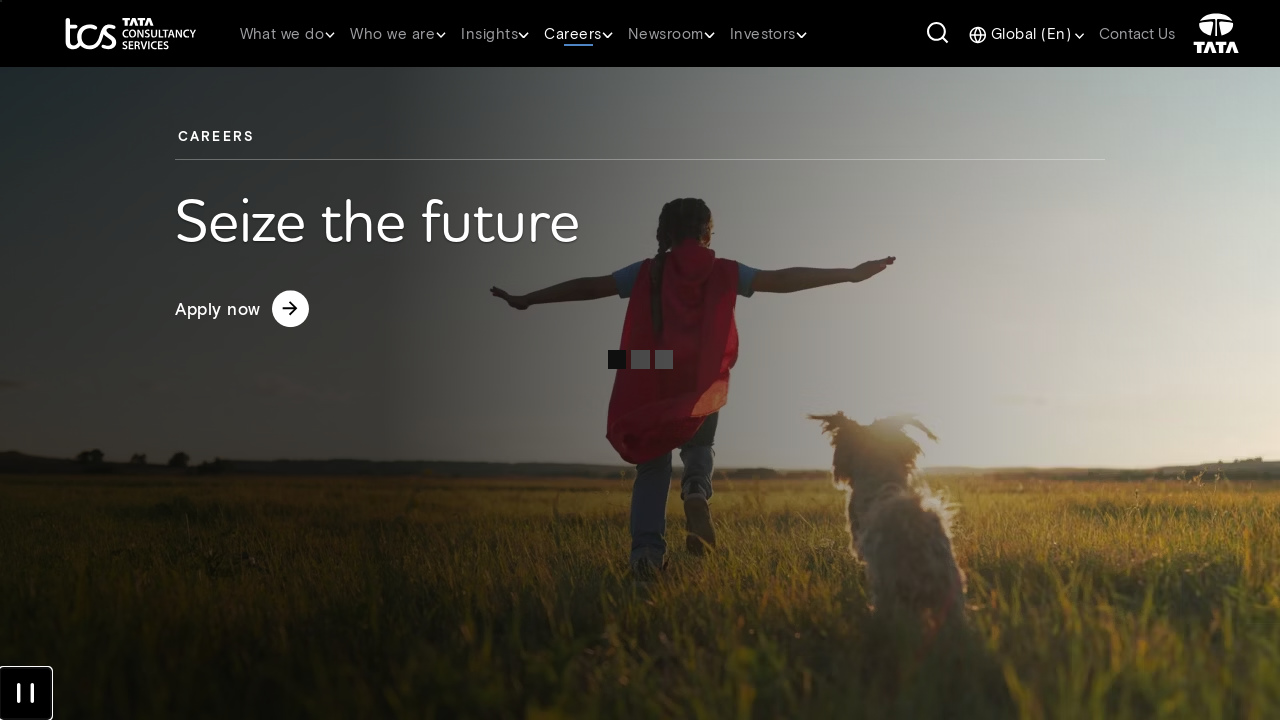

Waited for page DOM to be fully loaded
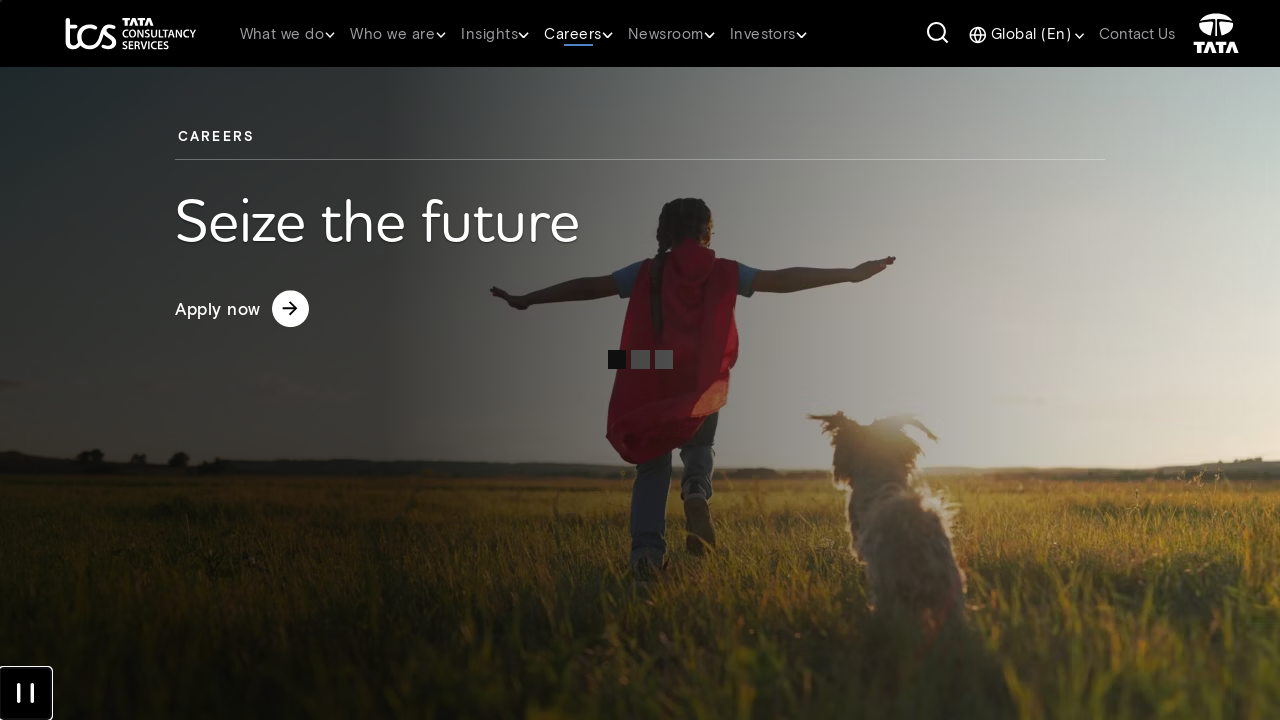

Verified page body element is present
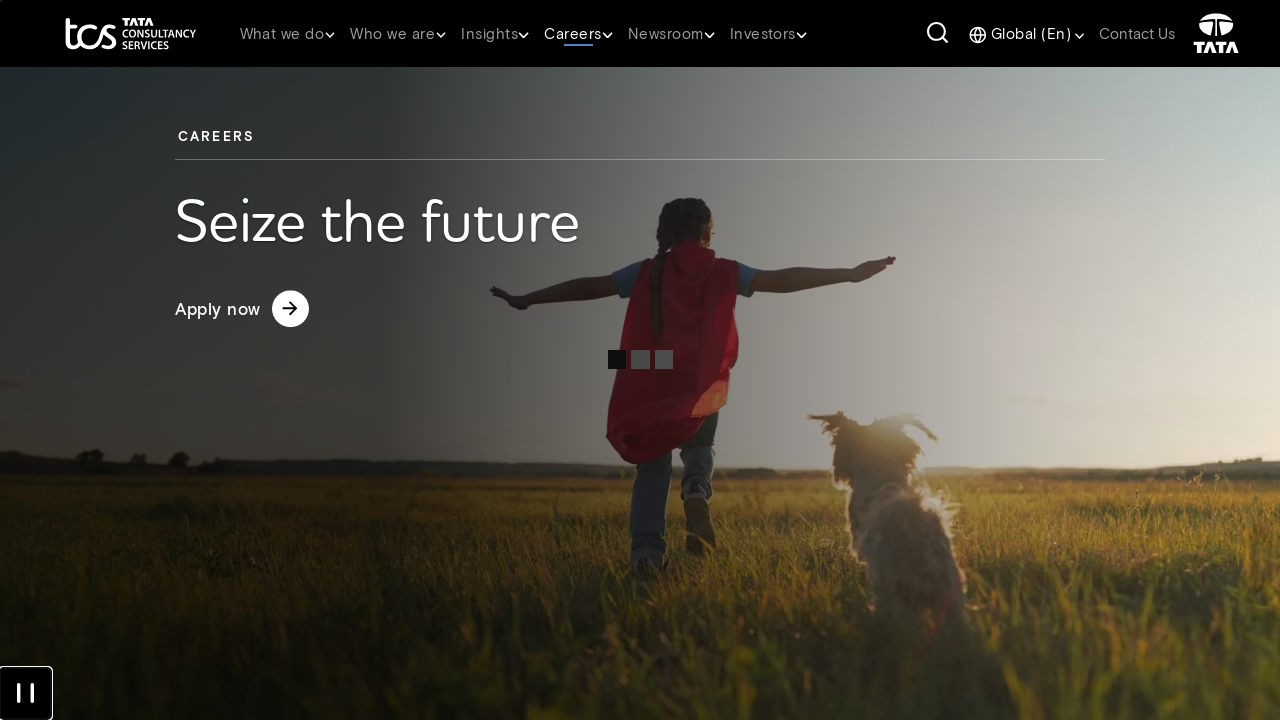

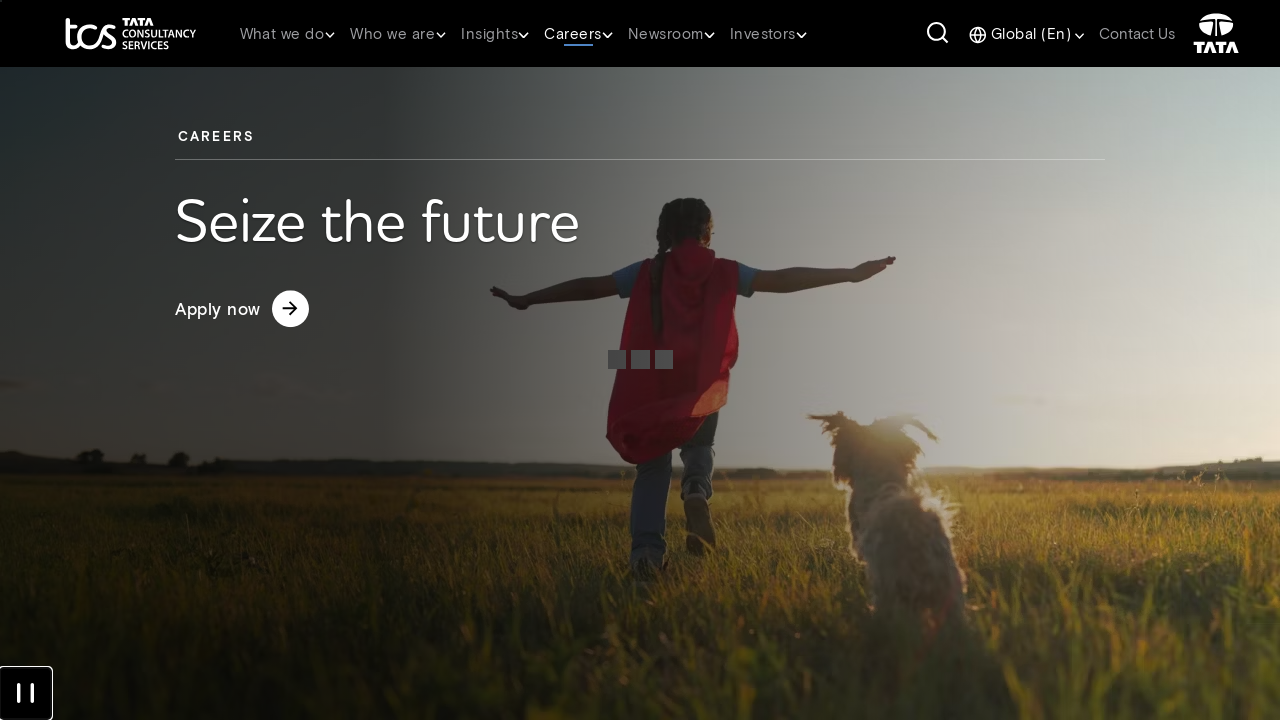